Tests form interaction on a Selenium practice page by clicking a password field, tabbing to the next field, and entering text using keyboard actions

Starting URL: https://selectorshub.com/xpath-practice-page/

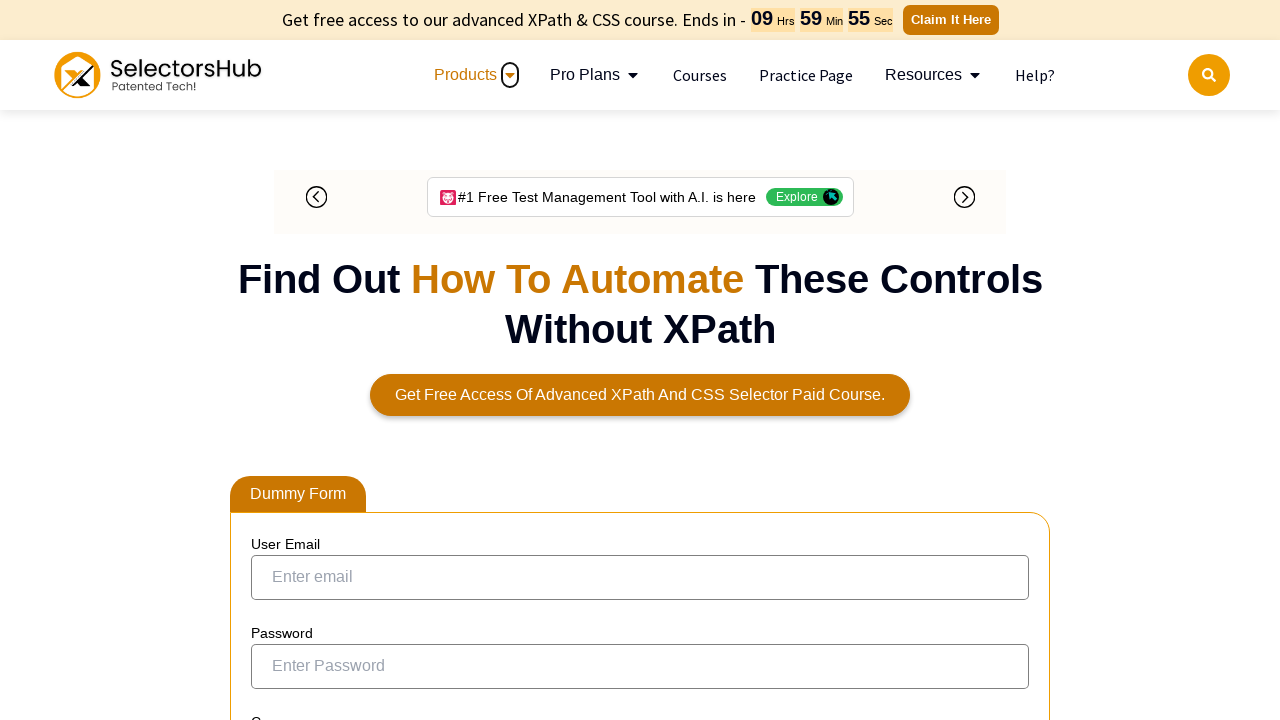

Navigated to Selenium practice page
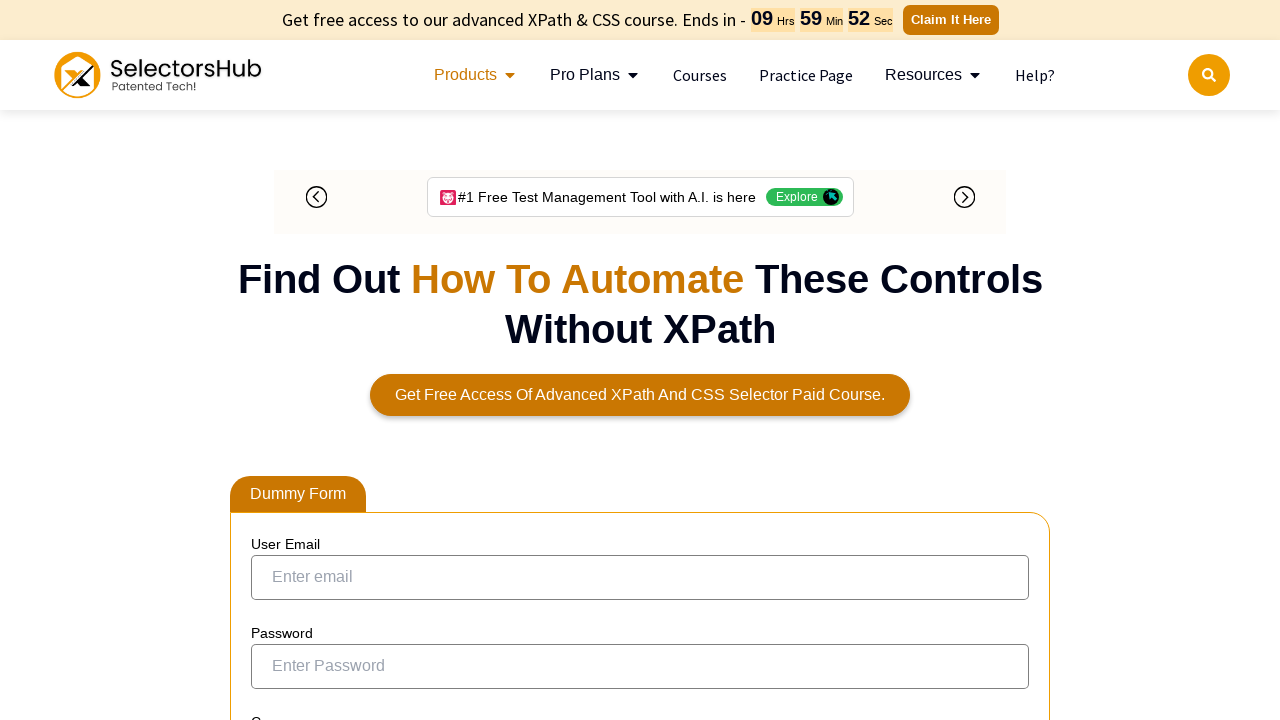

Clicked on password field (userPass) at (640, 360) on #userPass
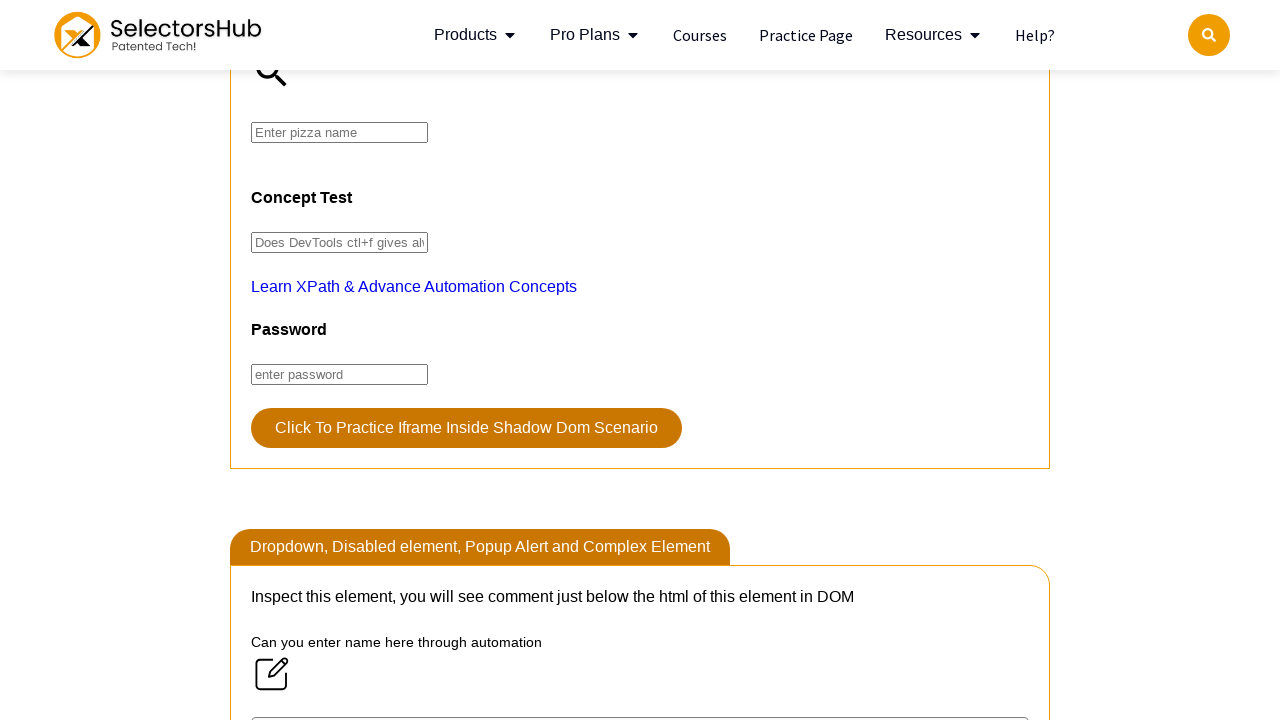

Pressed Tab to move to next field
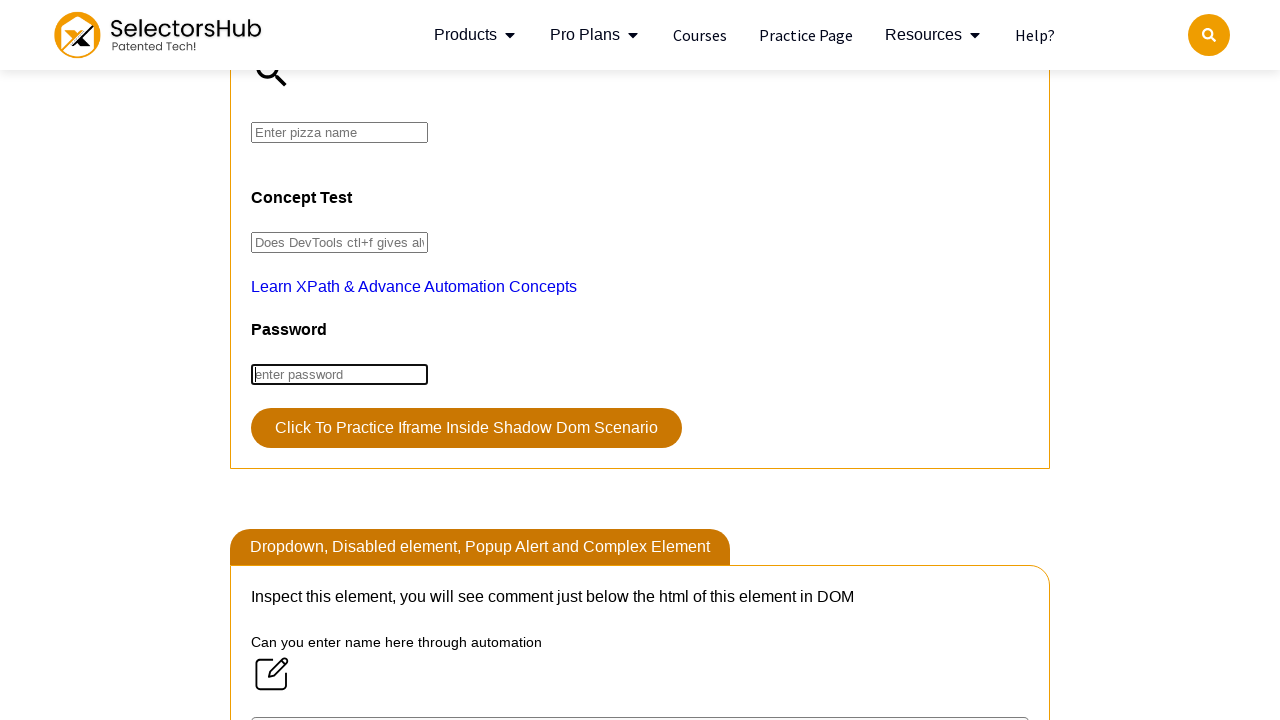

Typed 'KumPreet' in the focused field
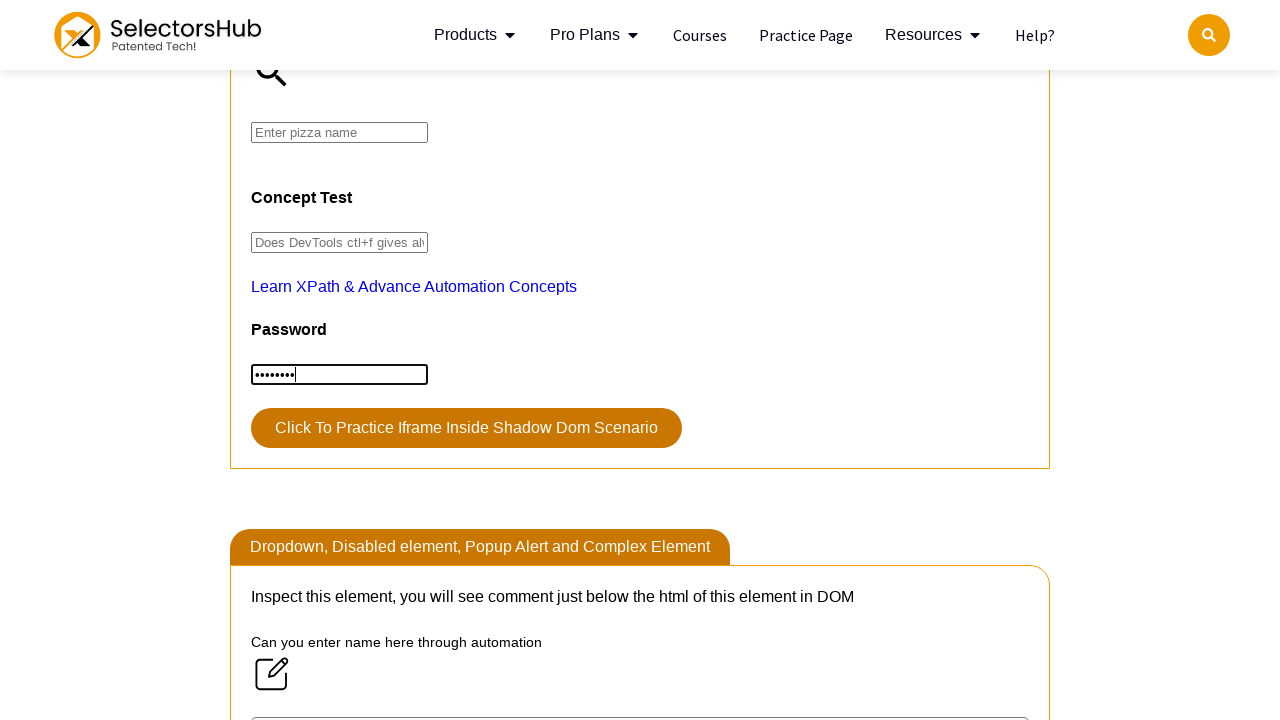

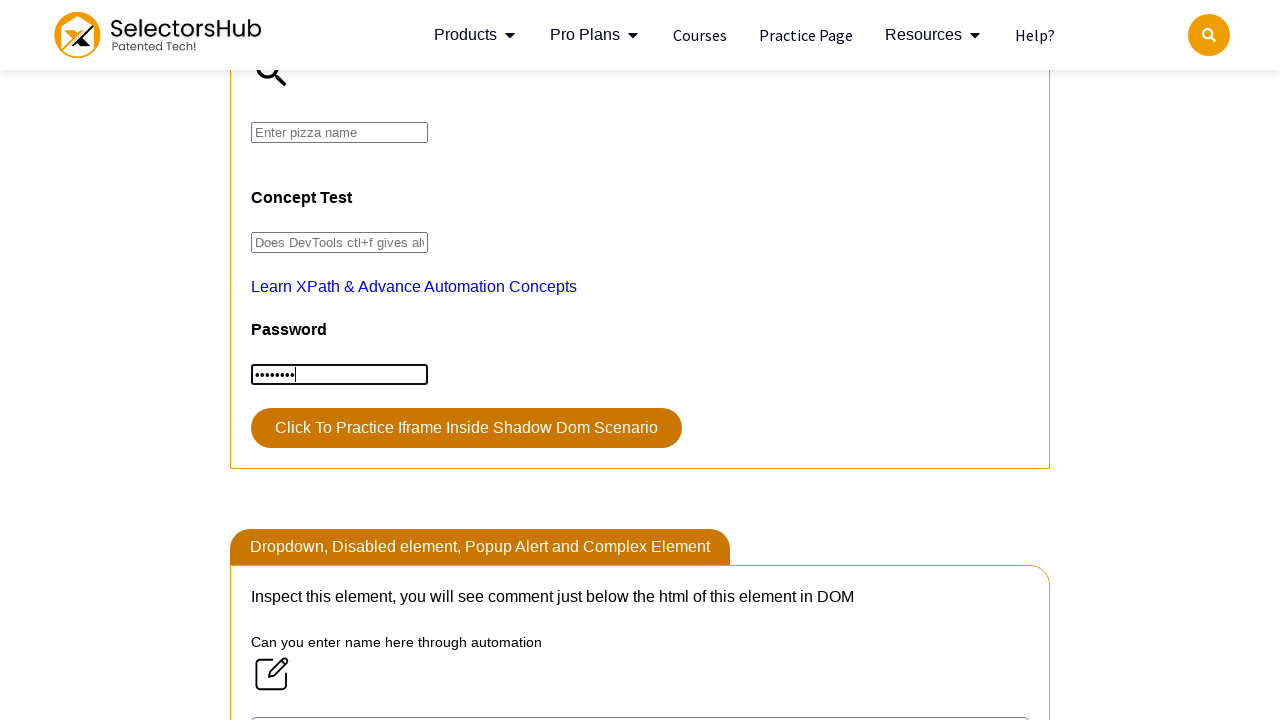